Navigates to Purplle website and verifies the page loads by checking the title

Starting URL: https://www.purplle.com/

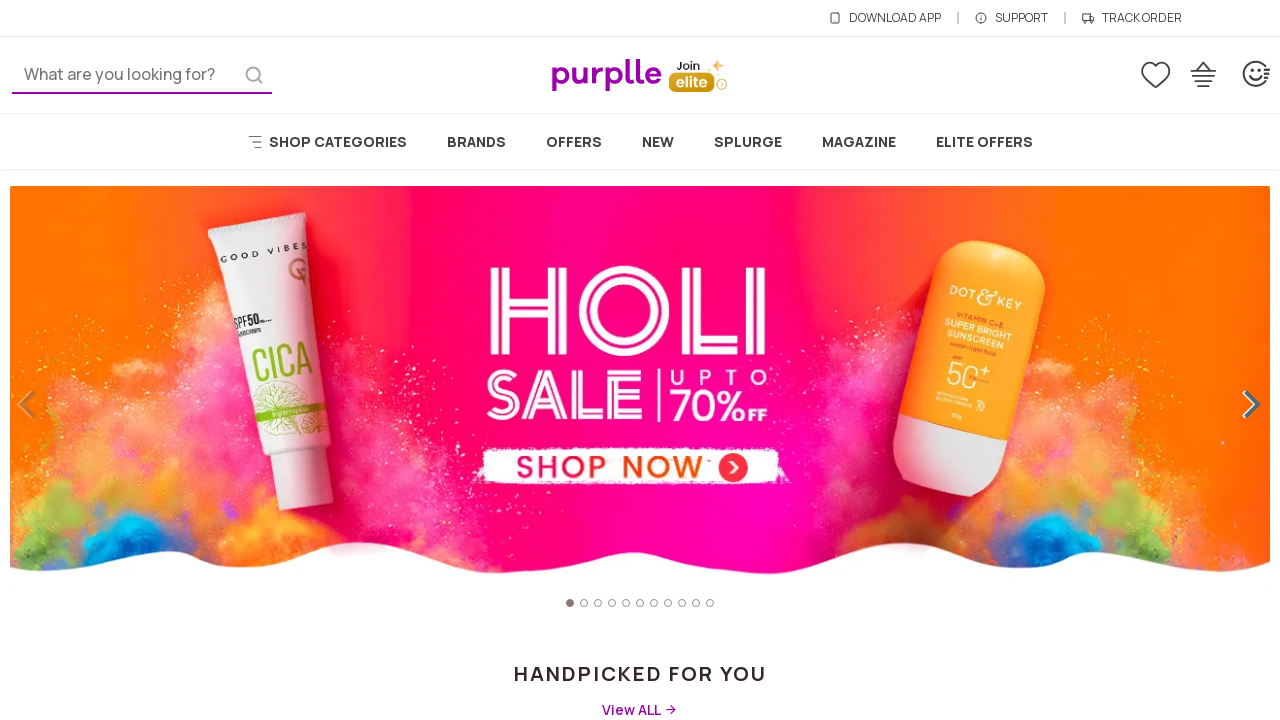

Navigated to Purplle website
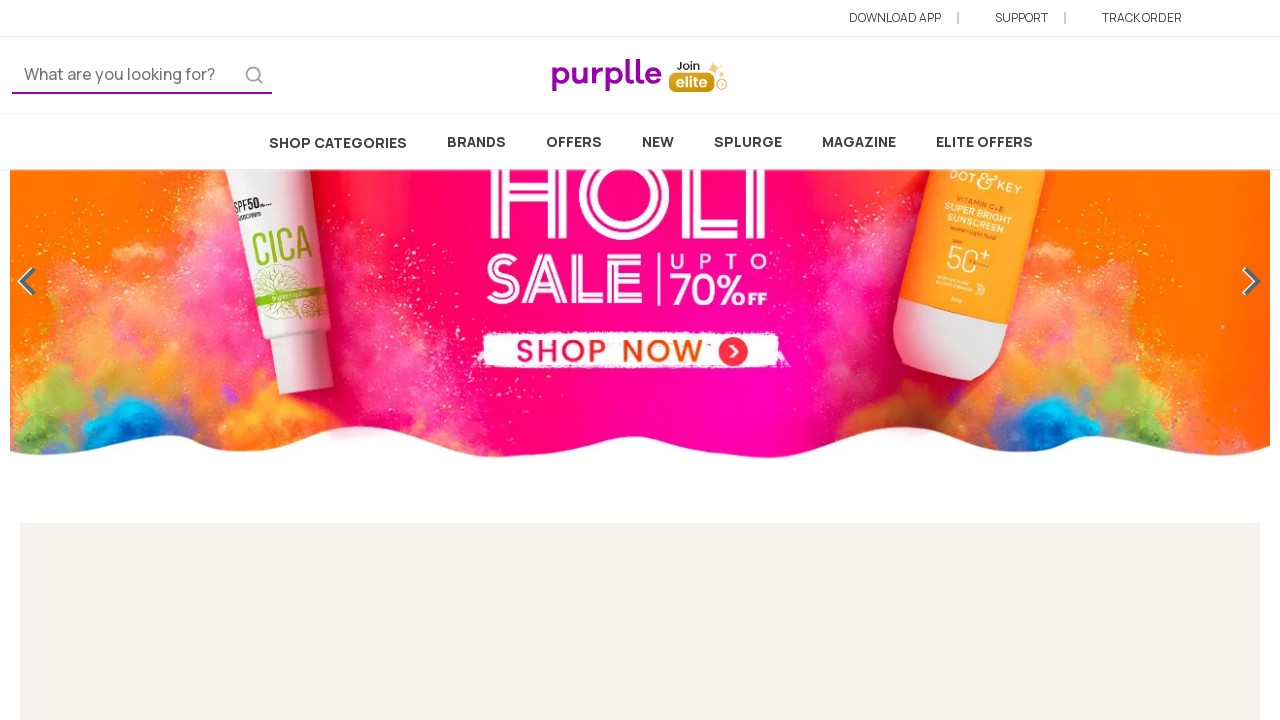

Verified page title exists and is not empty
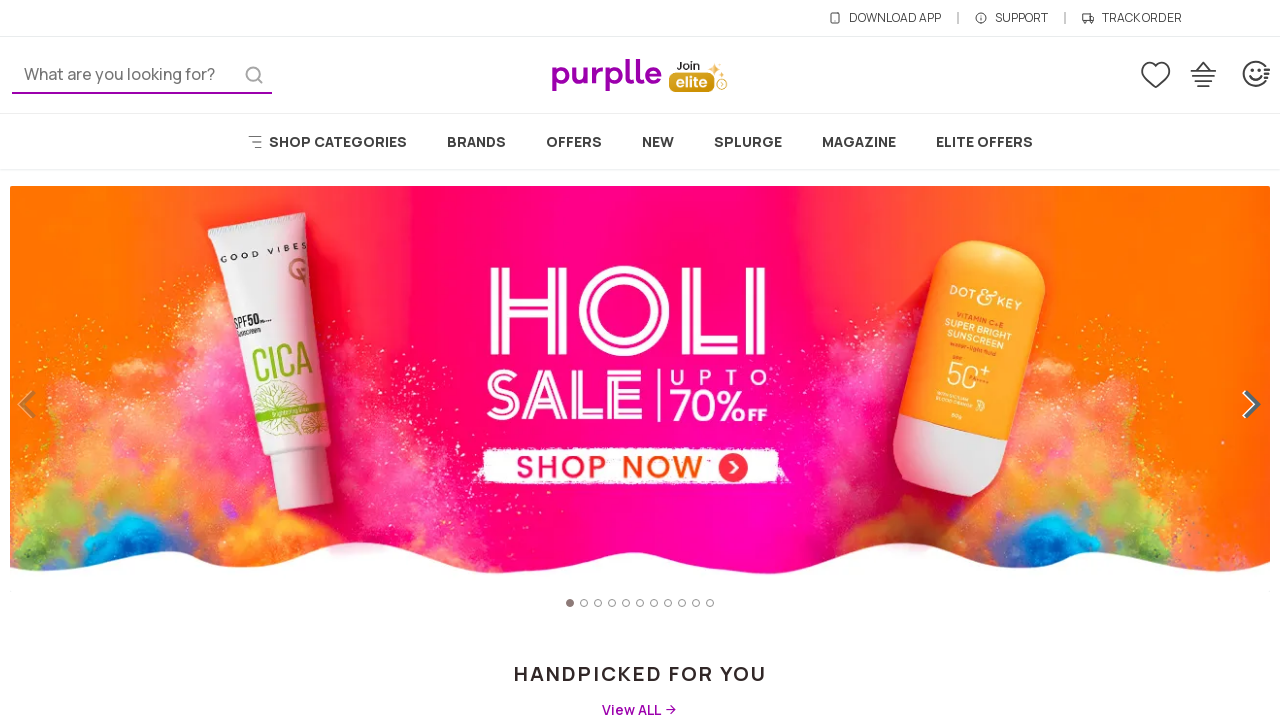

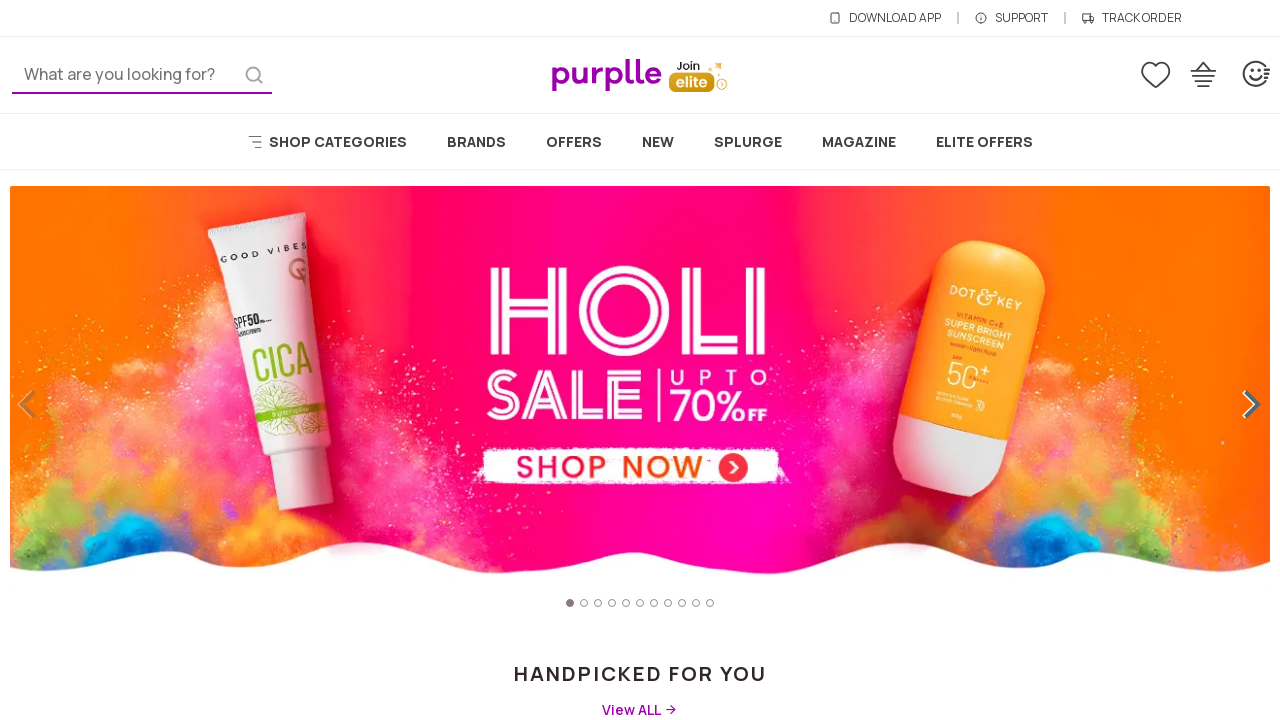